Tests window management using object-oriented approach to find and activate child window

Starting URL: http://the-internet.herokuapp.com/windows

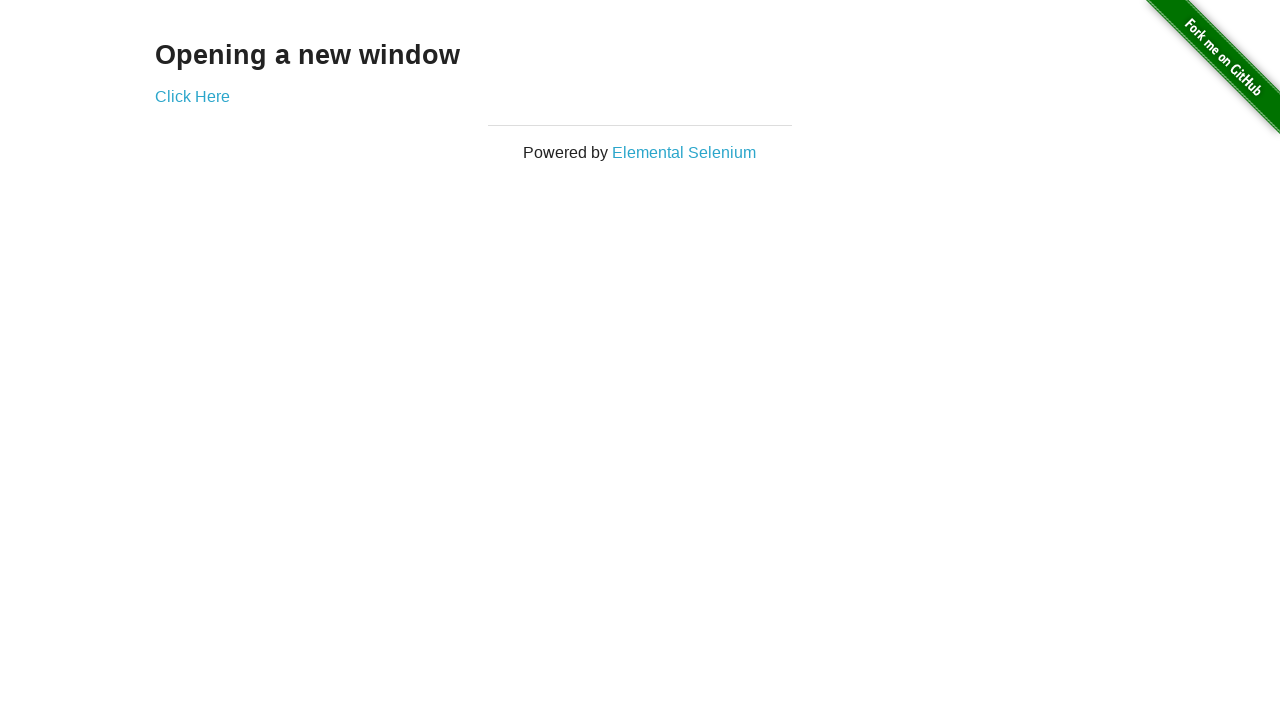

Clicked link to spawn new window and captured popup at (192, 96) on #content > div > a
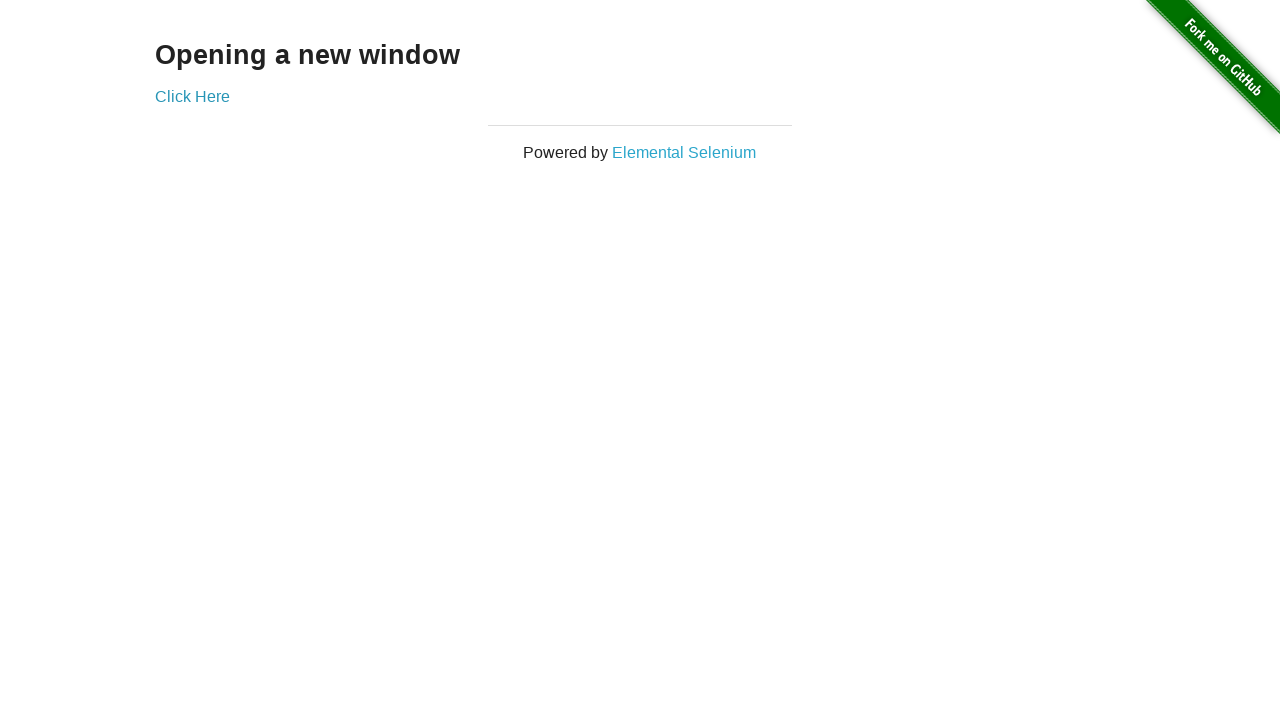

Retrieved new window/popup reference
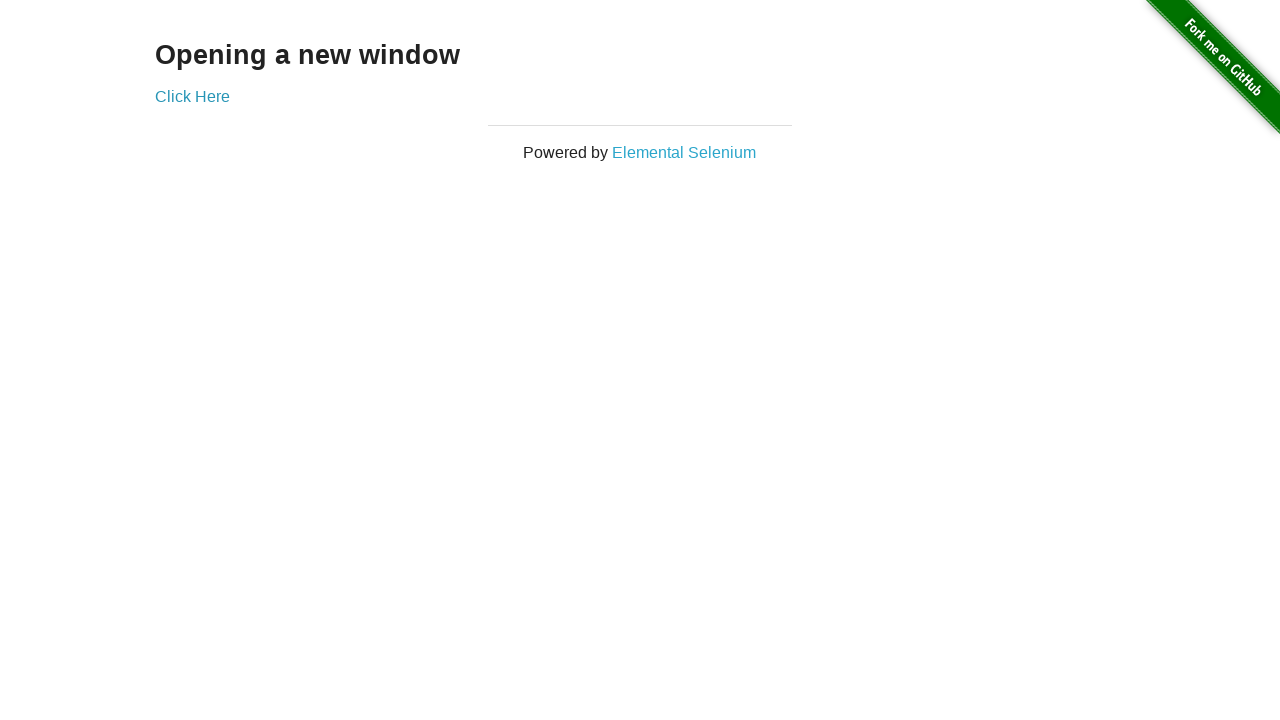

Verified main window title is 'The Internet'
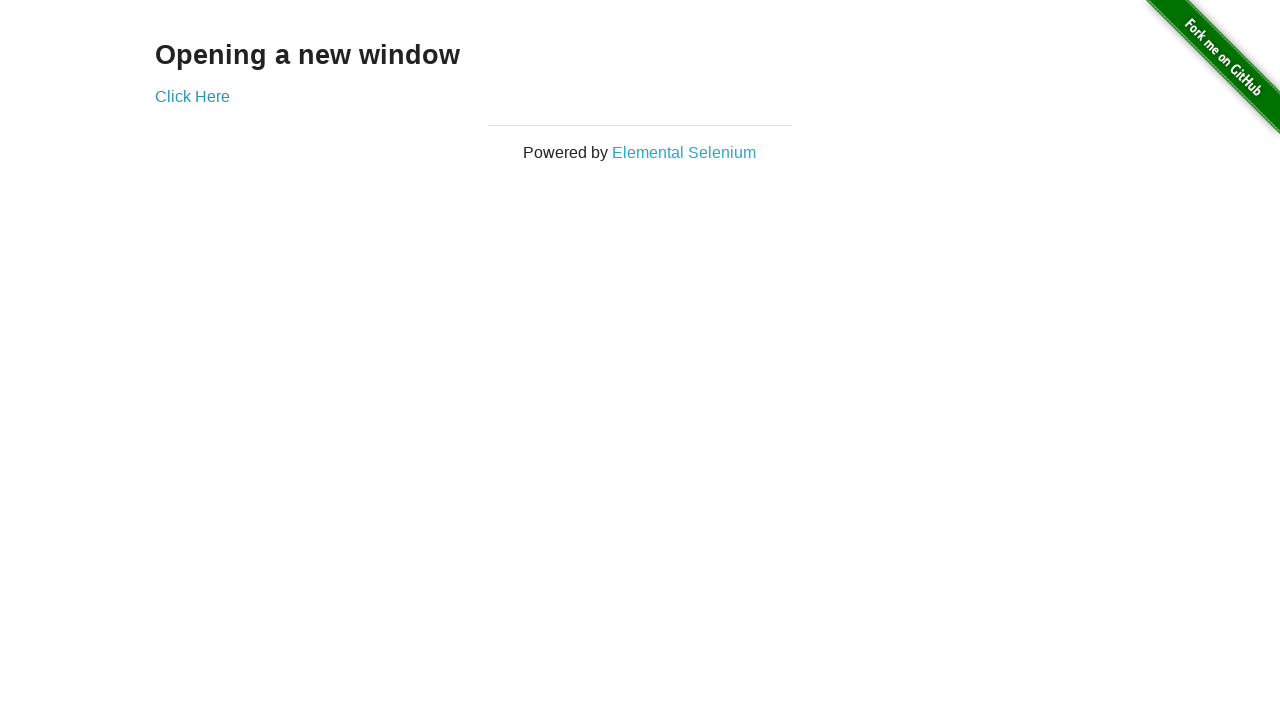

Brought new window to front
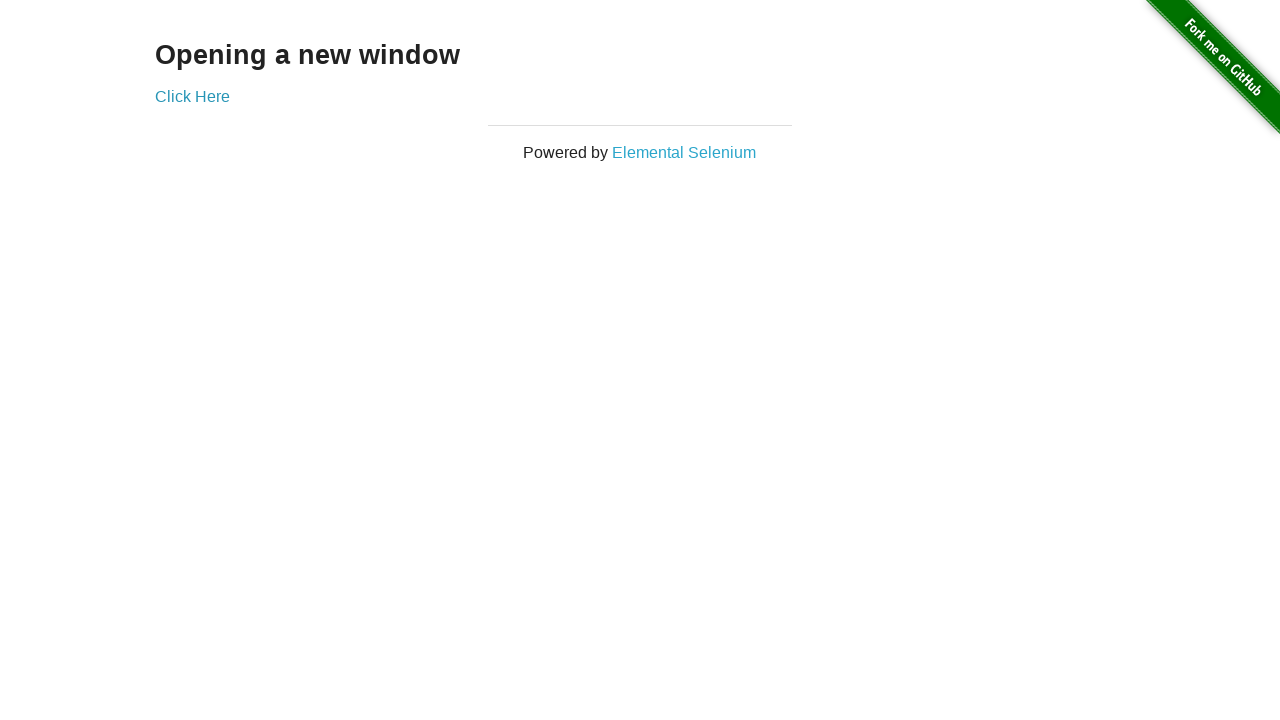

Verified new window title is 'New Window'
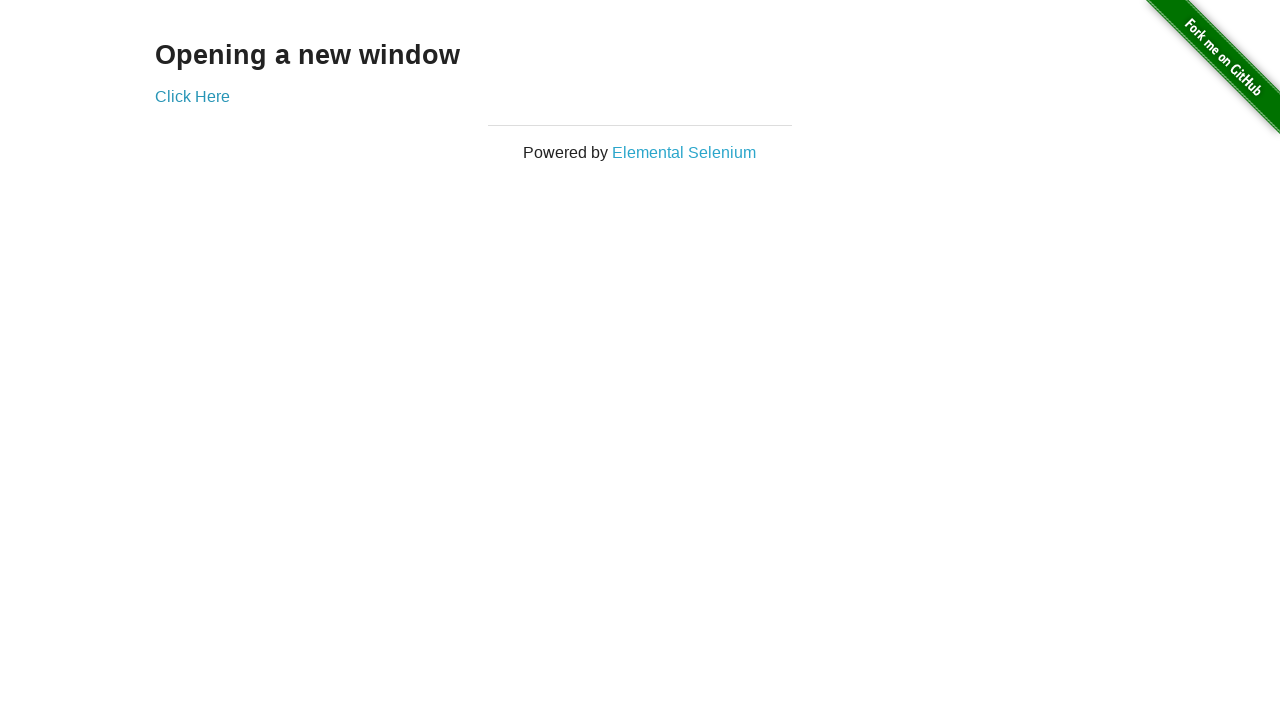

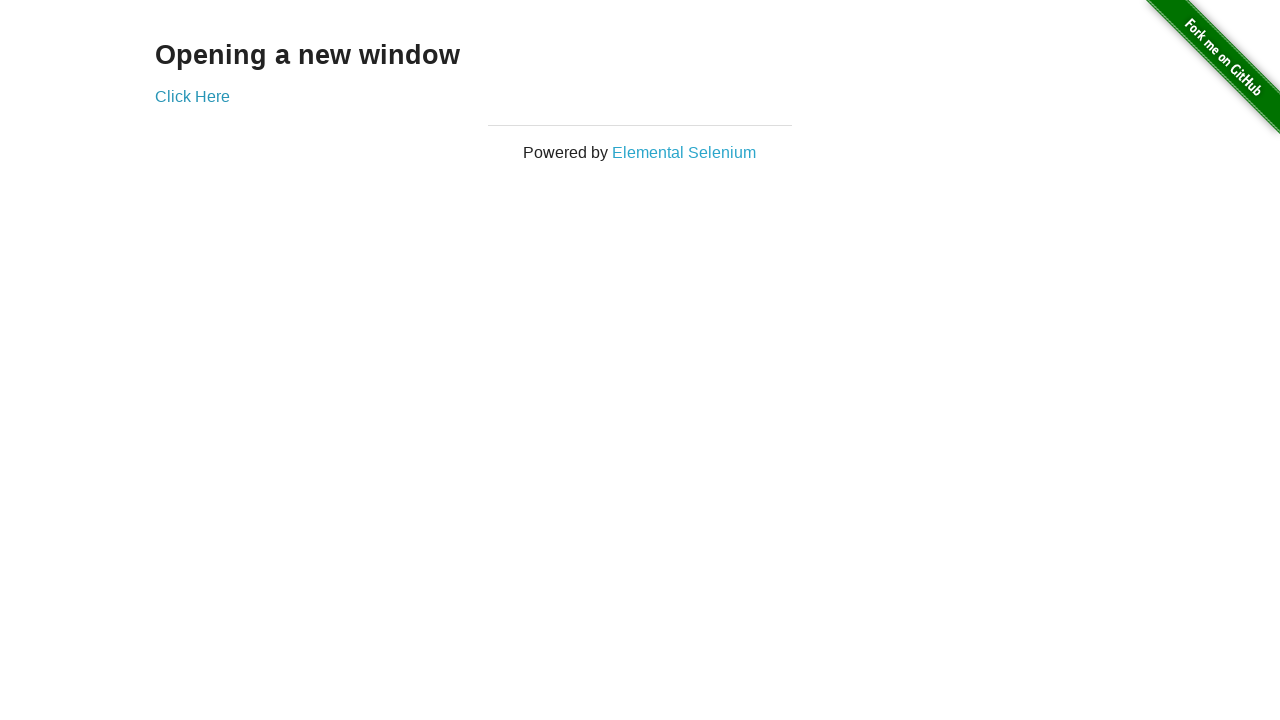